Tests AJAX functionality by clicking a button that triggers an asynchronous request and waiting for a success message to appear

Starting URL: http://uitestingplayground.com/ajax

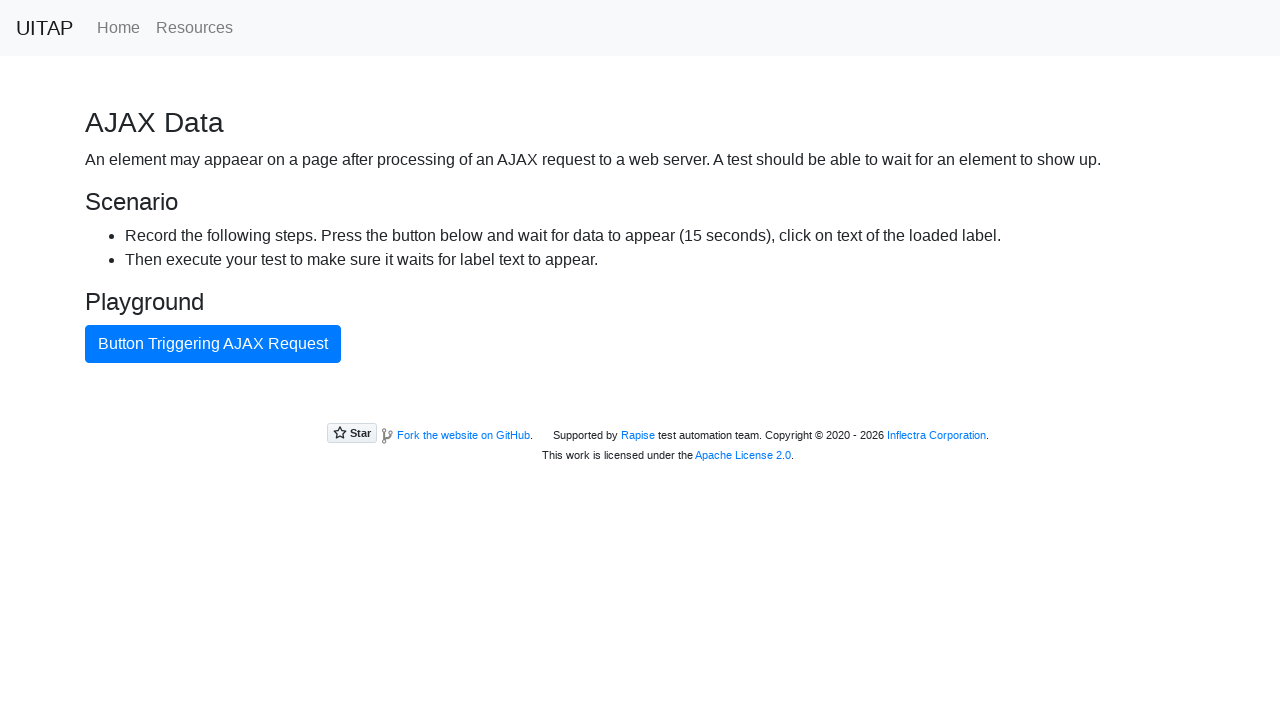

Clicked the AJAX button to trigger asynchronous request at (213, 344) on #ajaxButton
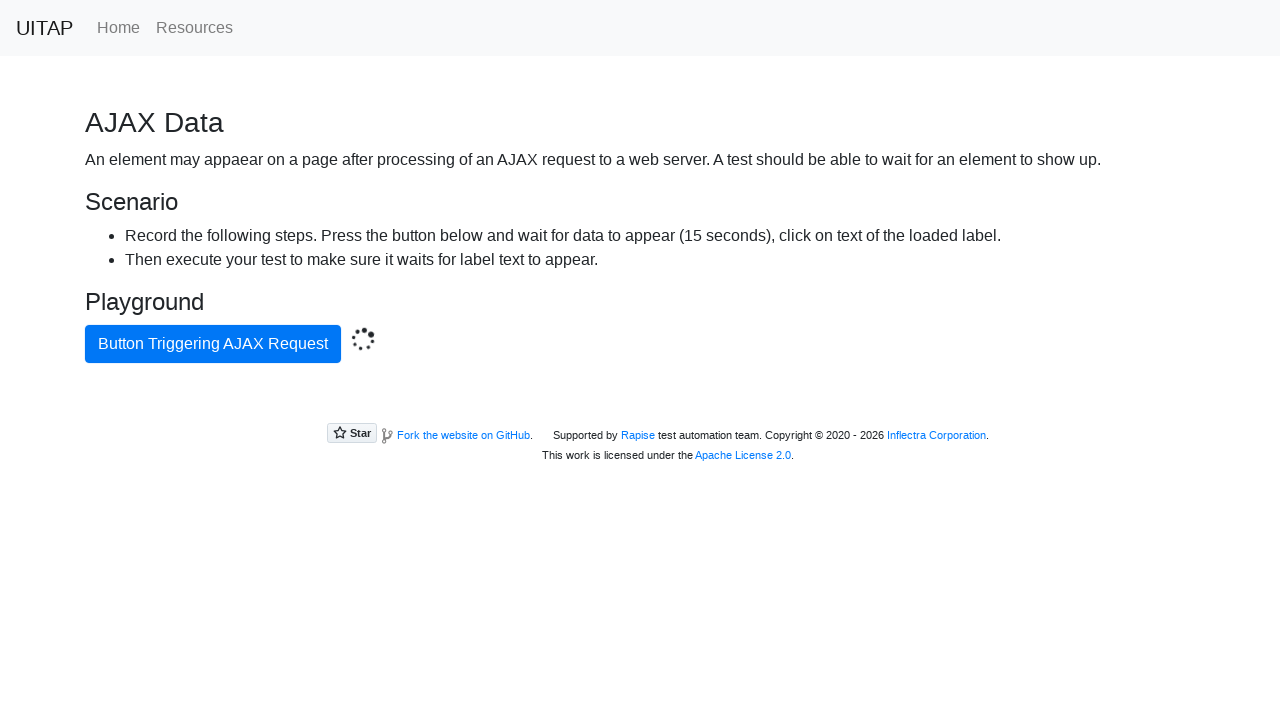

Success message appeared after AJAX request completed
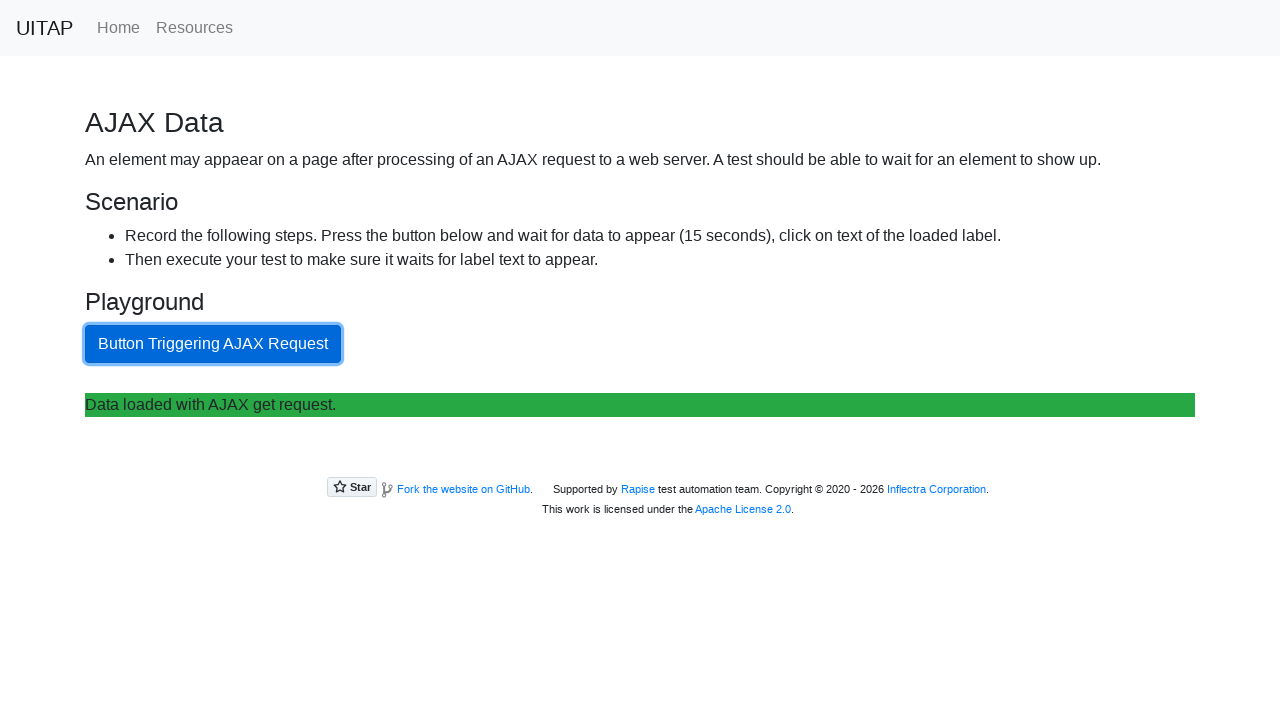

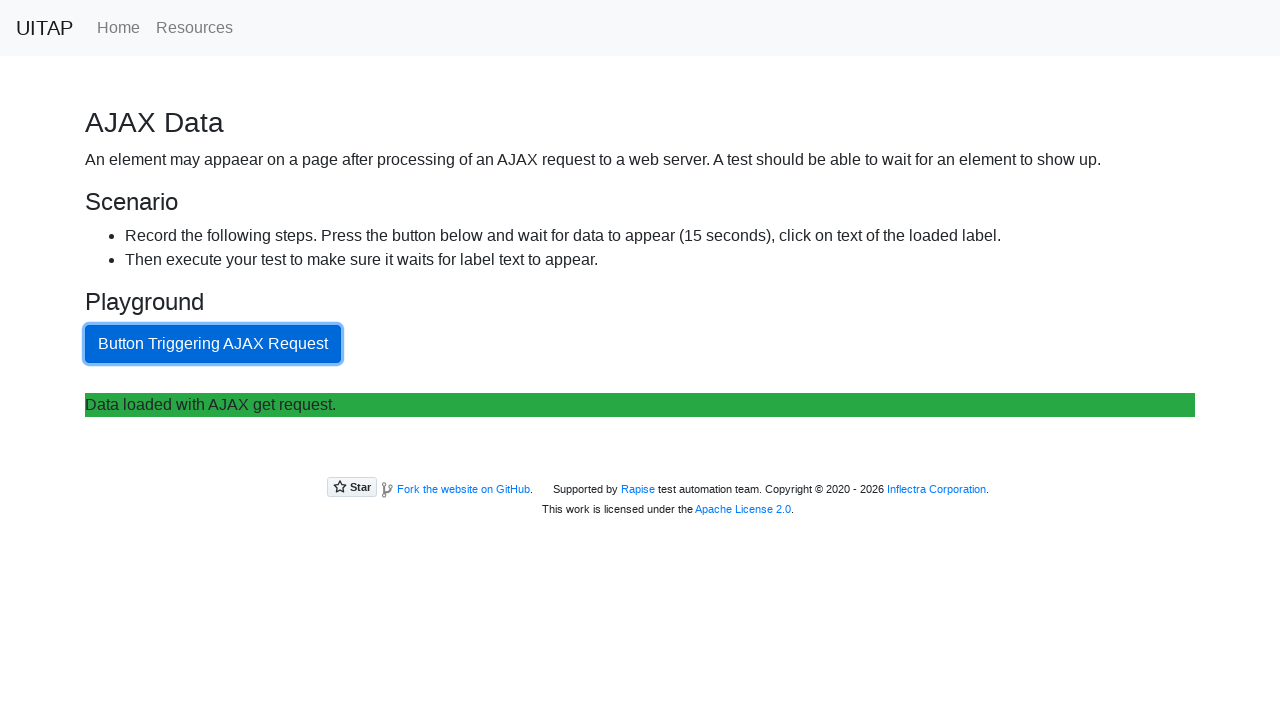